Navigates to the GreenKart e-commerce practice site and verifies that the brand logo displays the text "GREENKART"

Starting URL: https://rahulshettyacademy.com/seleniumPractise/#/

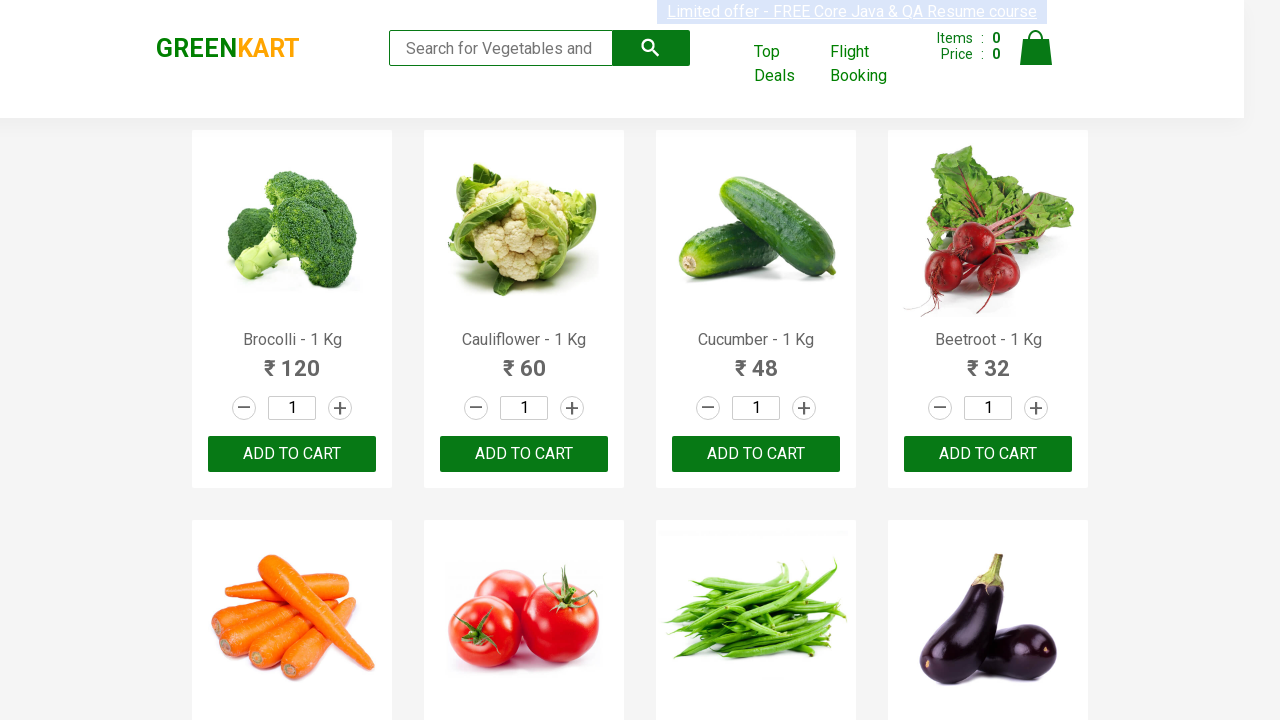

Navigated to GreenKart e-commerce practice site
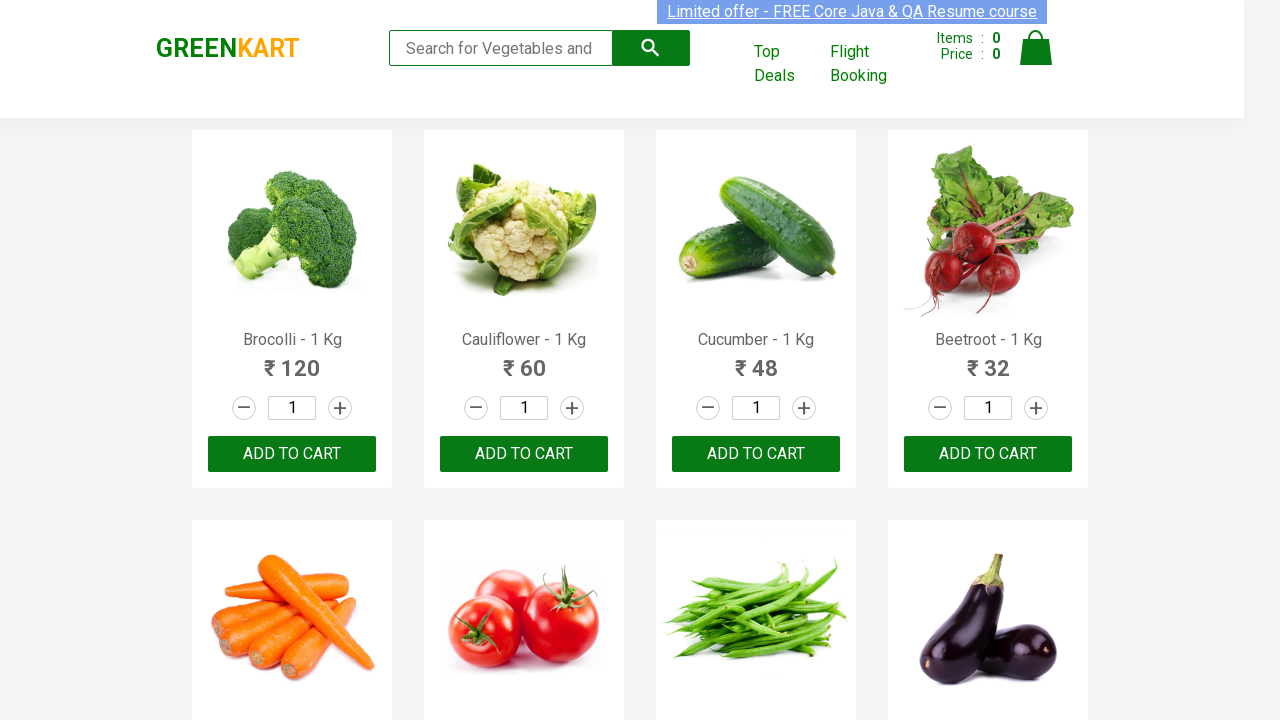

Located brand logo element
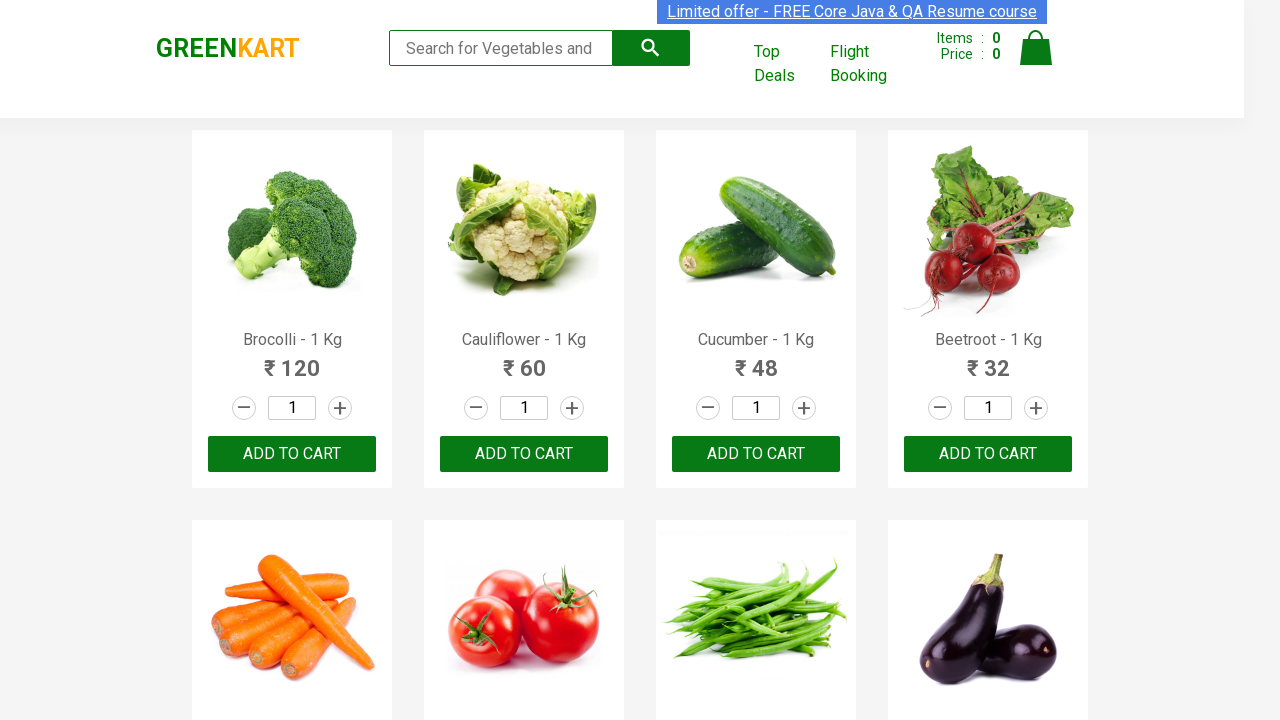

Brand logo element became visible
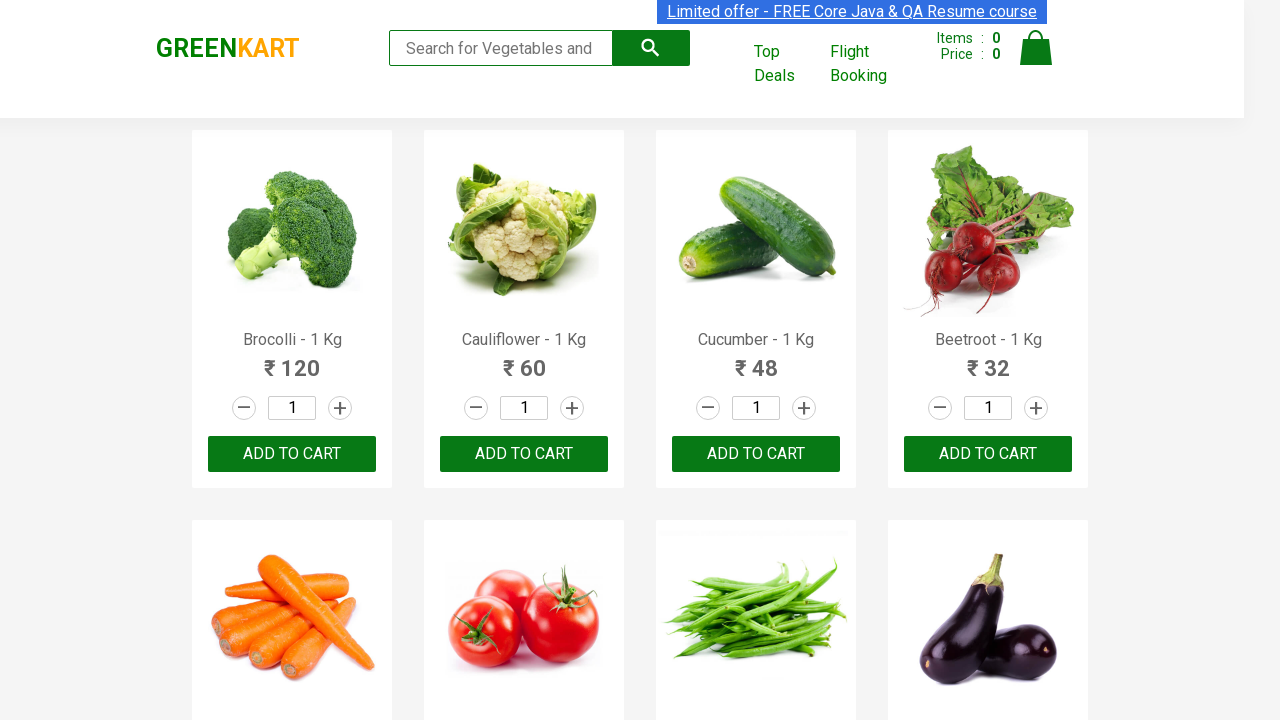

Verified brand logo displays 'GREENKART' text
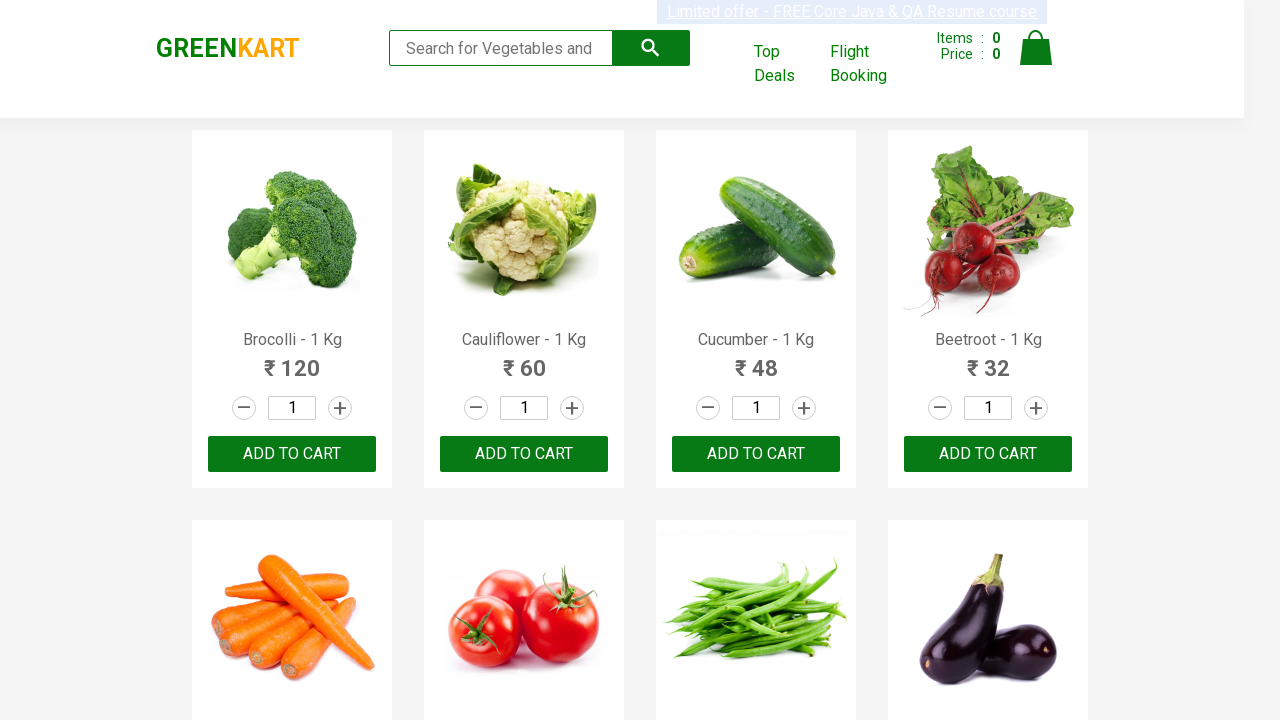

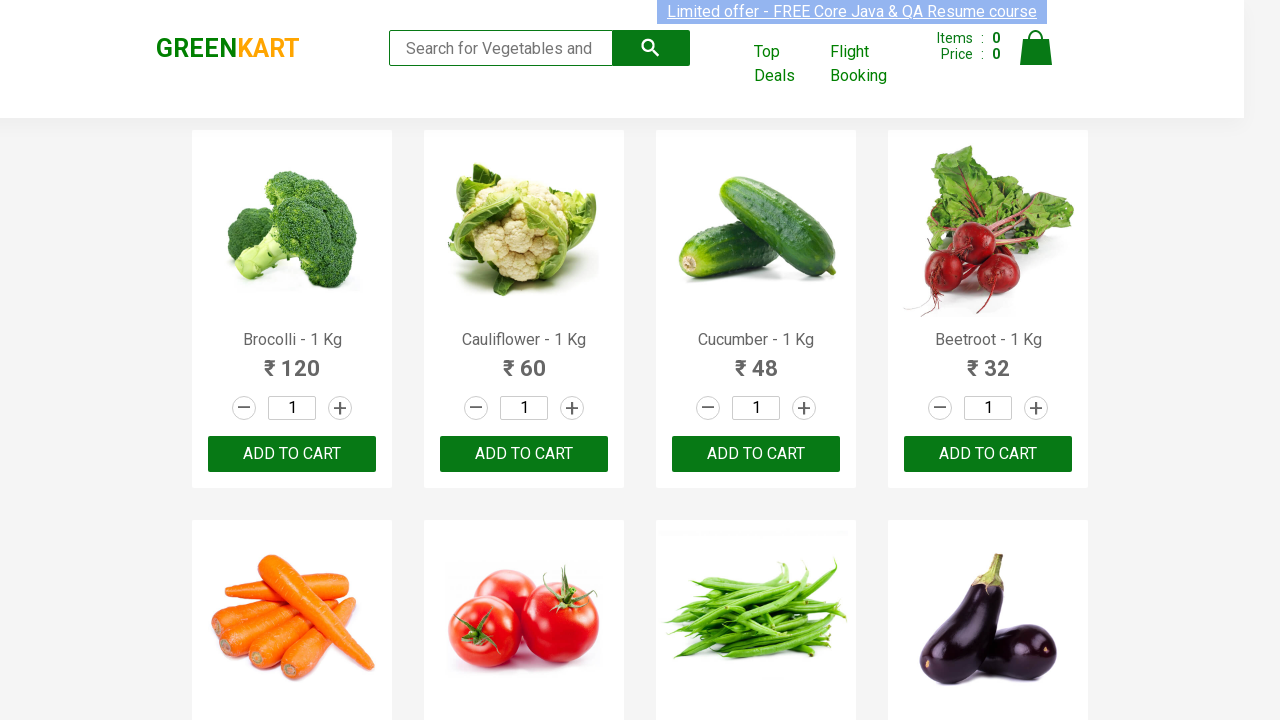